Tests a text input form by filling a textarea with a specific value and submitting the form

Starting URL: https://suninjuly.github.io/text_input_task.html

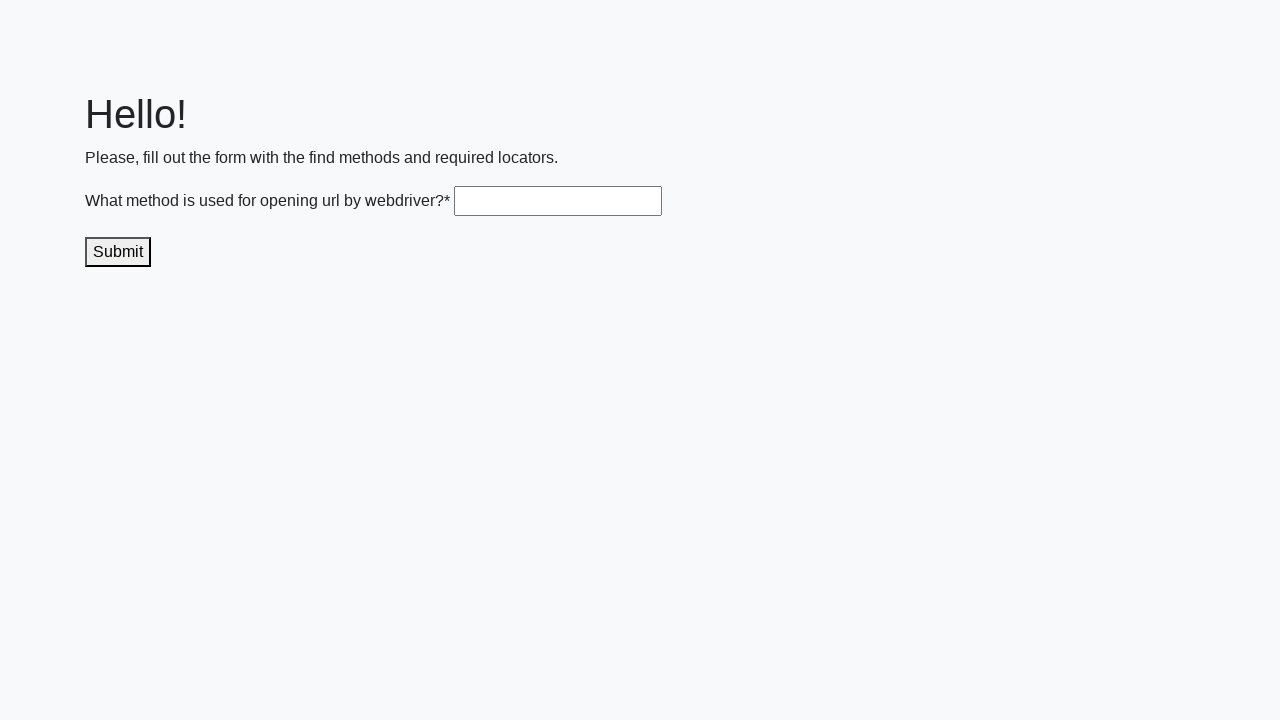

Filled textarea with '.get()' on .textarea
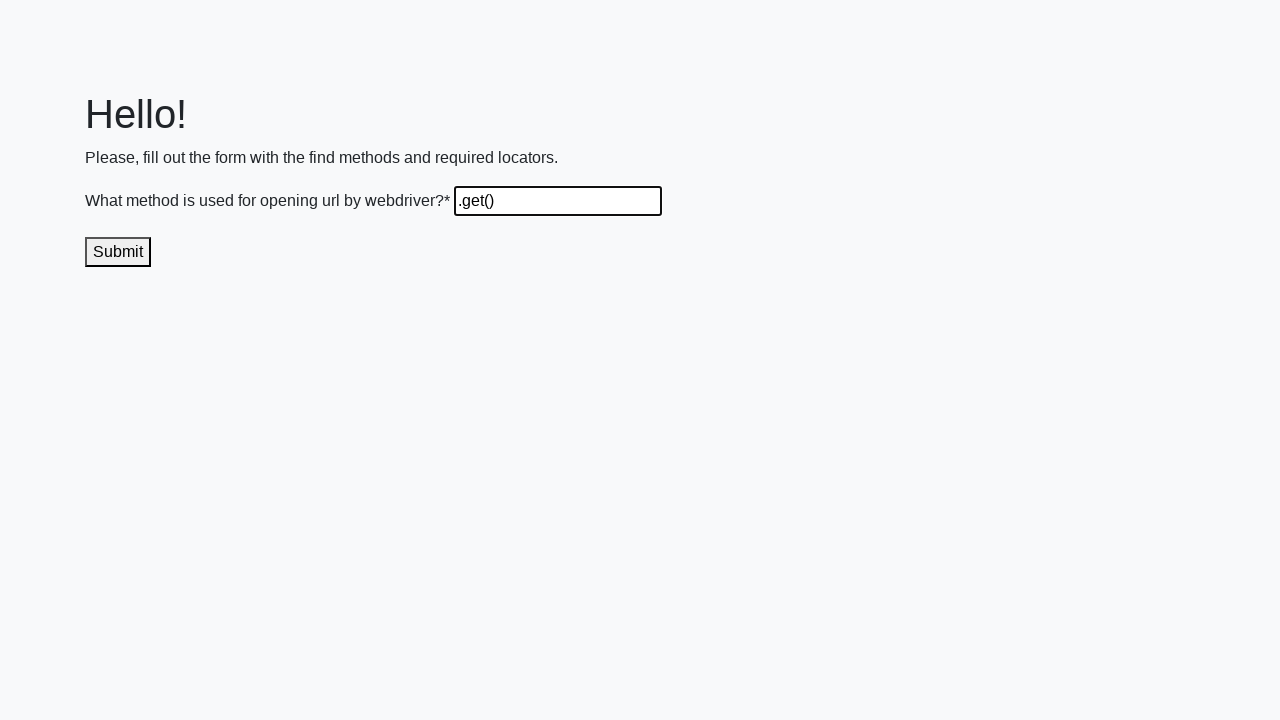

Clicked submit button to submit the form at (118, 252) on .submit-submission
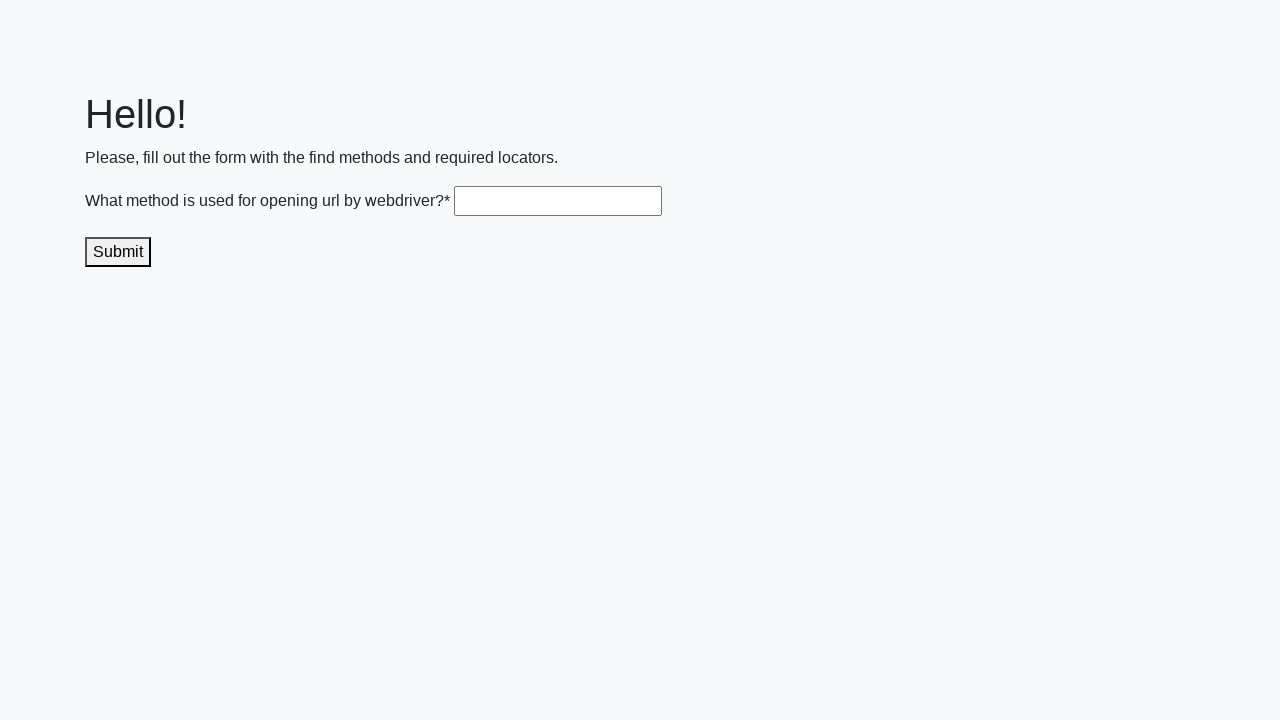

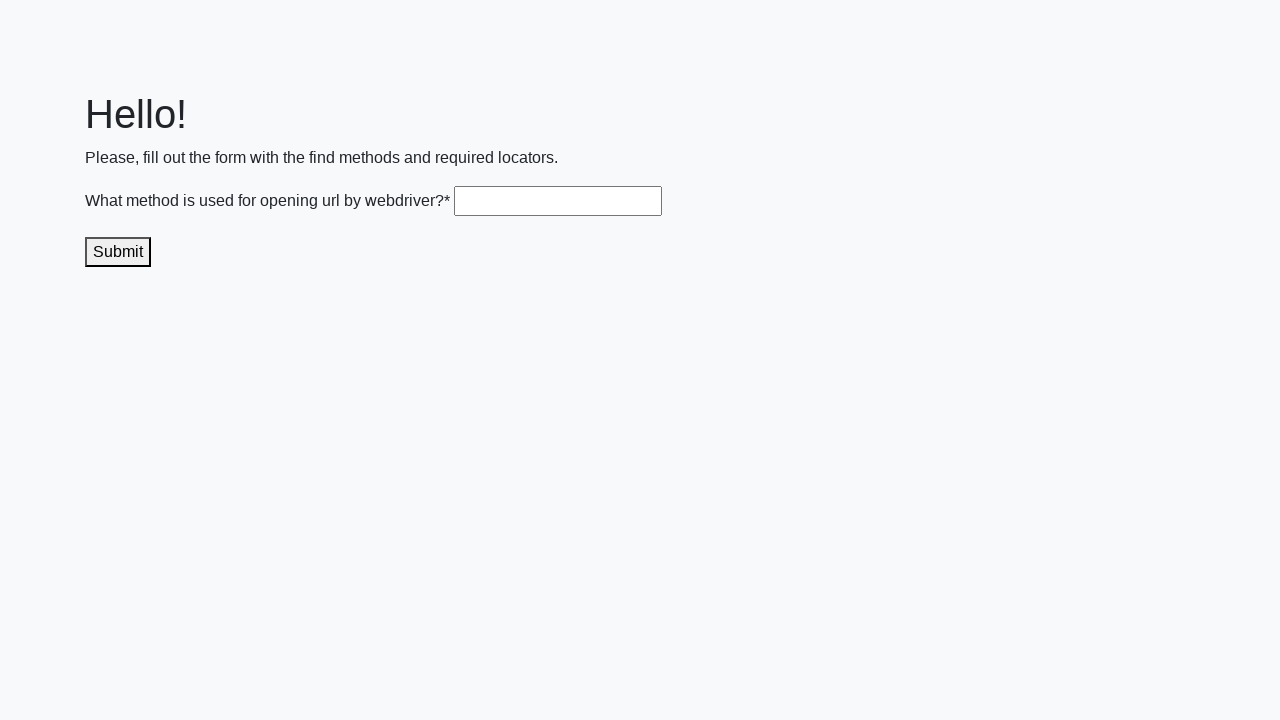